Opens Yahoo Finance Japan website and waits for the page to load

Starting URL: https://finance.yahoo.co.jp/

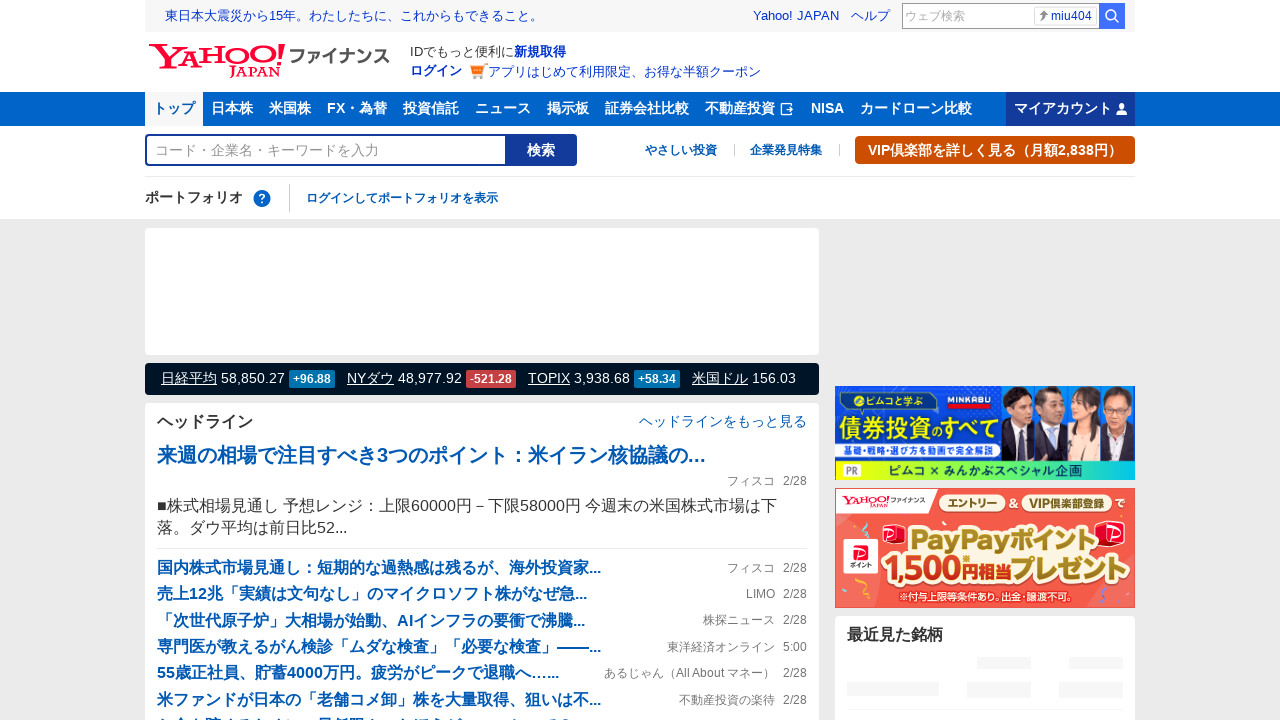

Navigated to Yahoo Finance Japan website
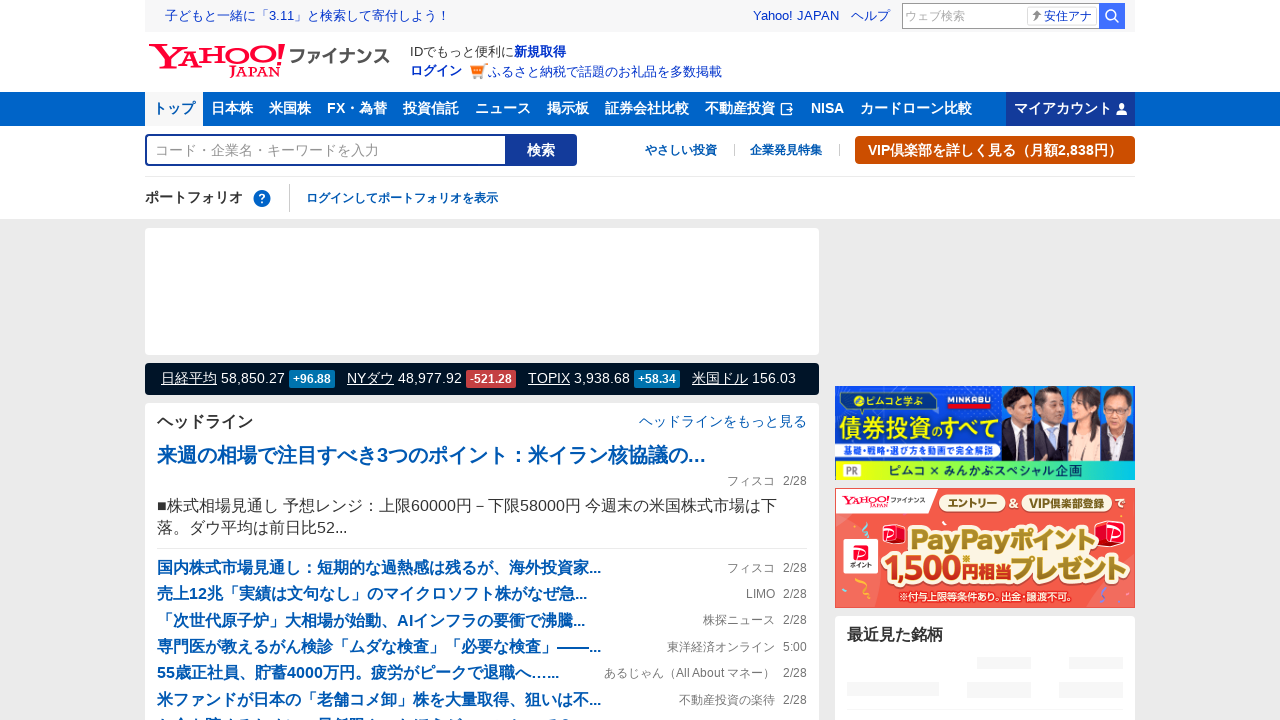

Waited for page to fully load (networkidle state)
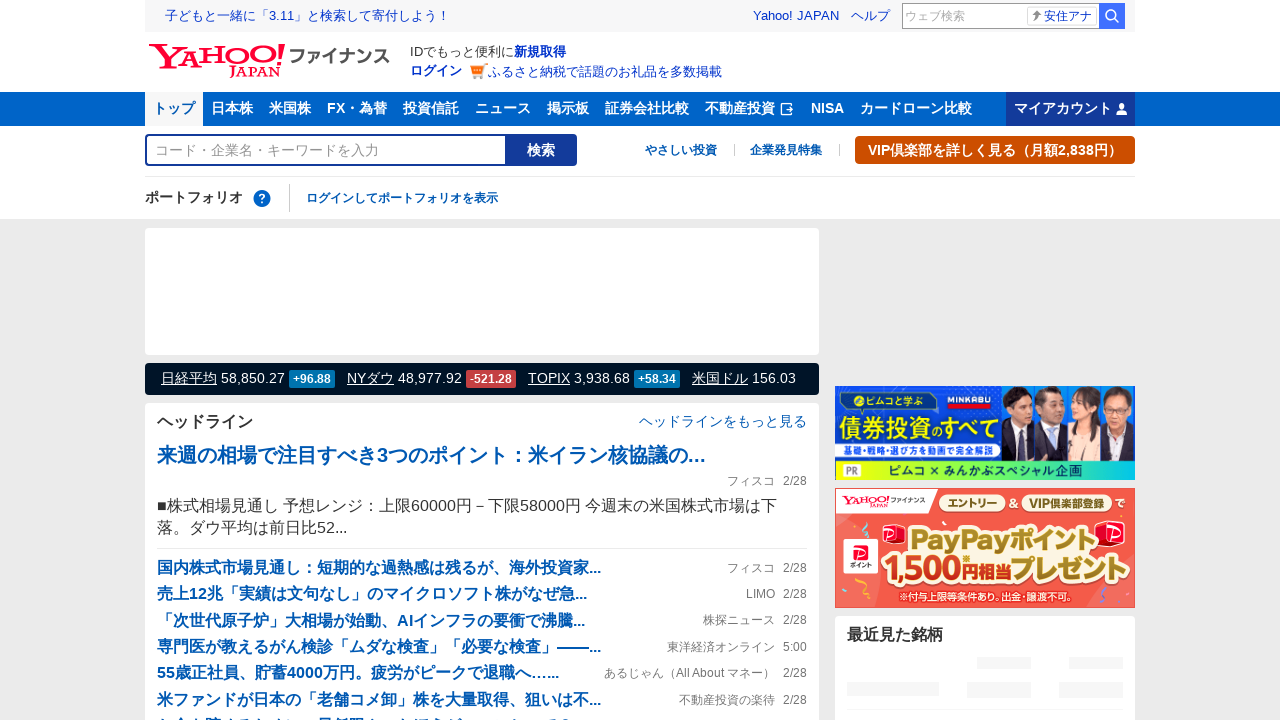

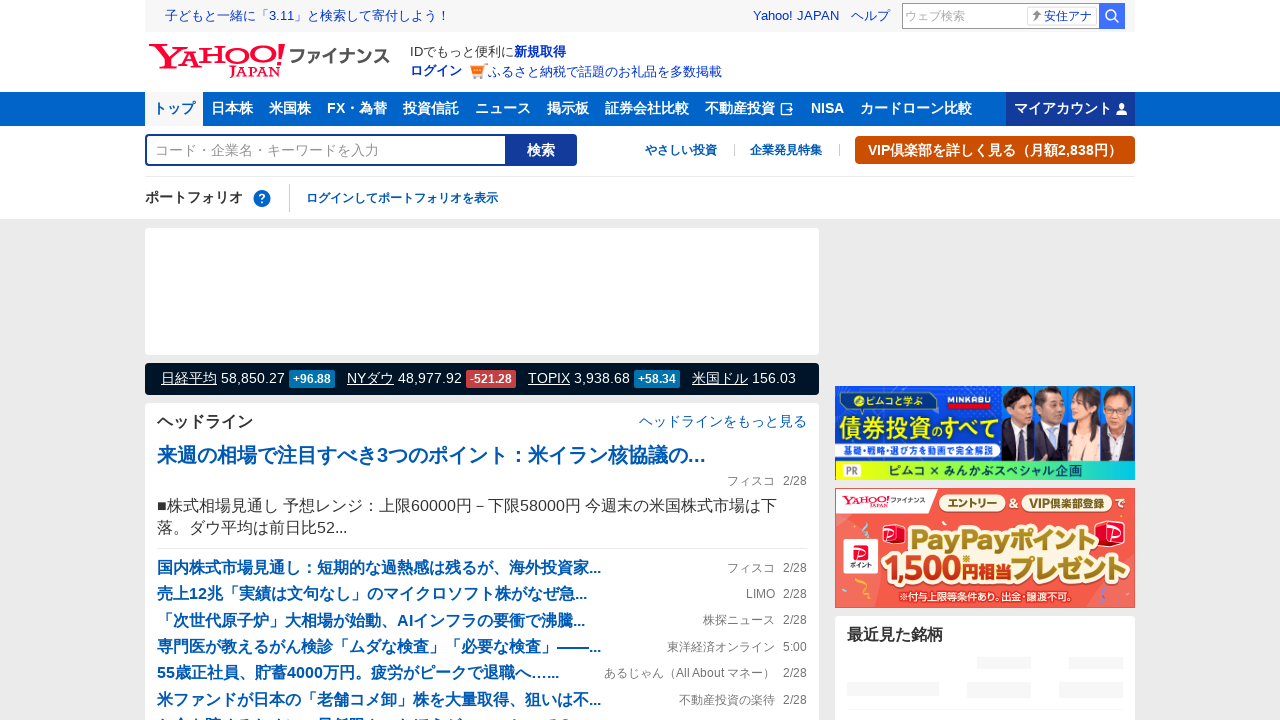